Tests the search functionality on the Bistek supermarket website by clicking the search icon, entering a product search term, and submitting the search to view results.

Starting URL: https://www.bistek.com.br/

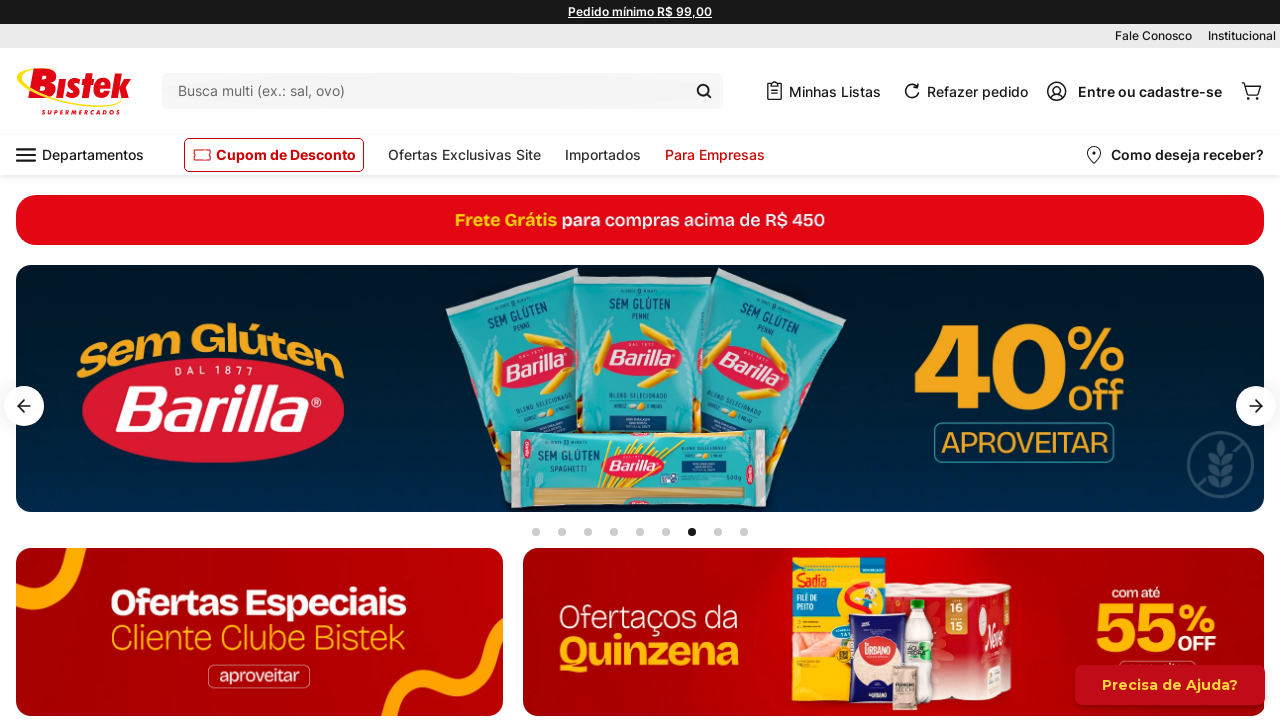

Clicked search icon to open search bar at (443, 91) on .bistek-custom-apps-0-x-swp-icon-search
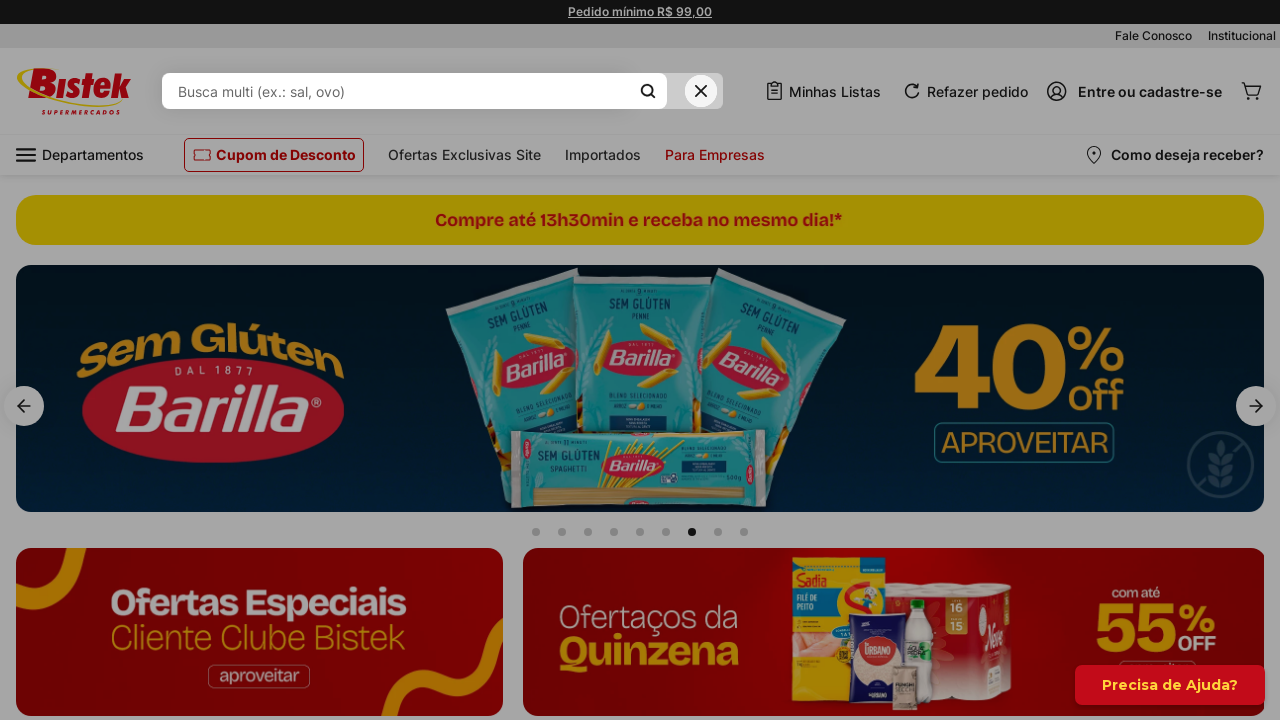

Search input field appeared
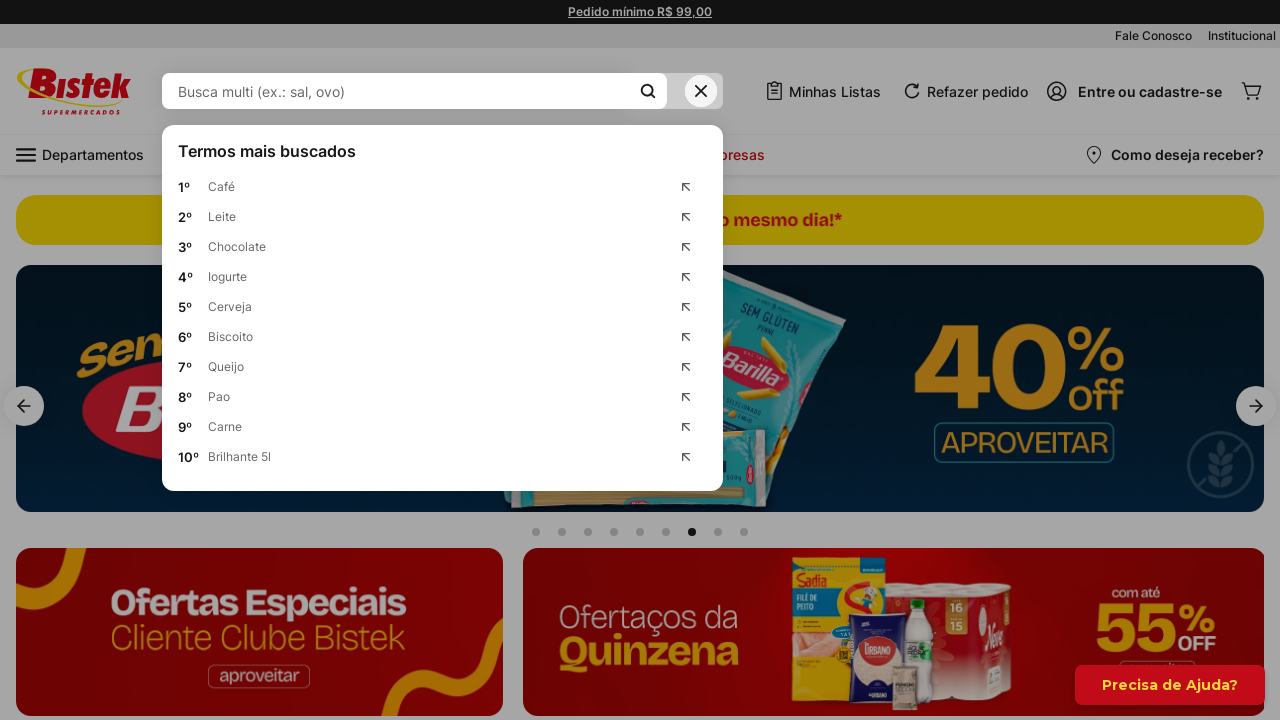

Entered search term 'Leite Condensado' in search field on .avantivtexio-multi-items-search-1-x-searchBar--search-custom
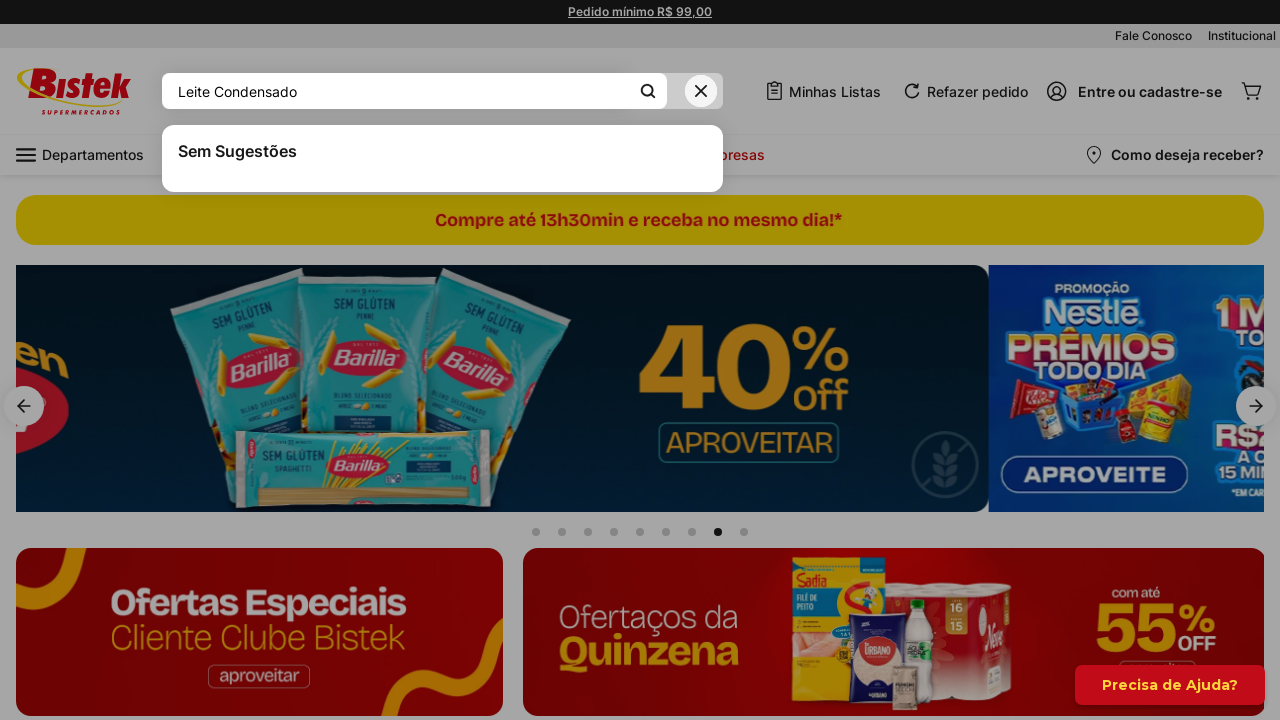

Pressed Enter to submit search on .avantivtexio-multi-items-search-1-x-searchBar--search-custom
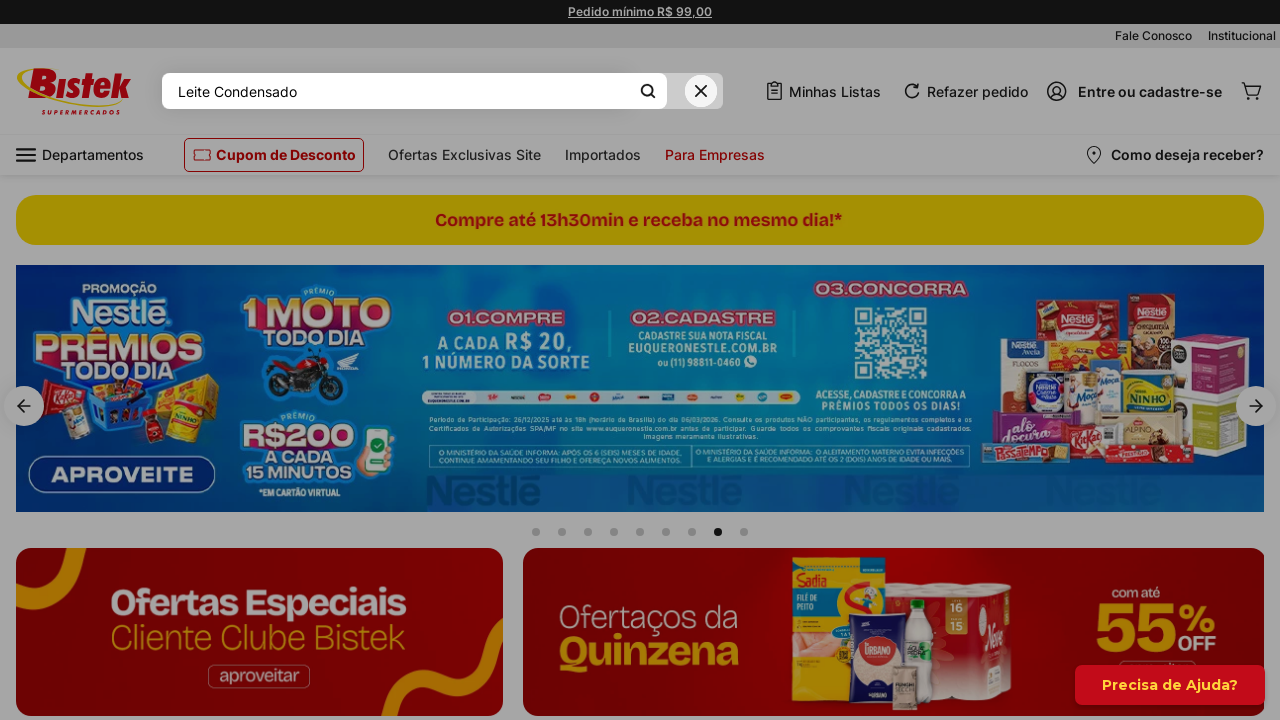

Search results loaded successfully
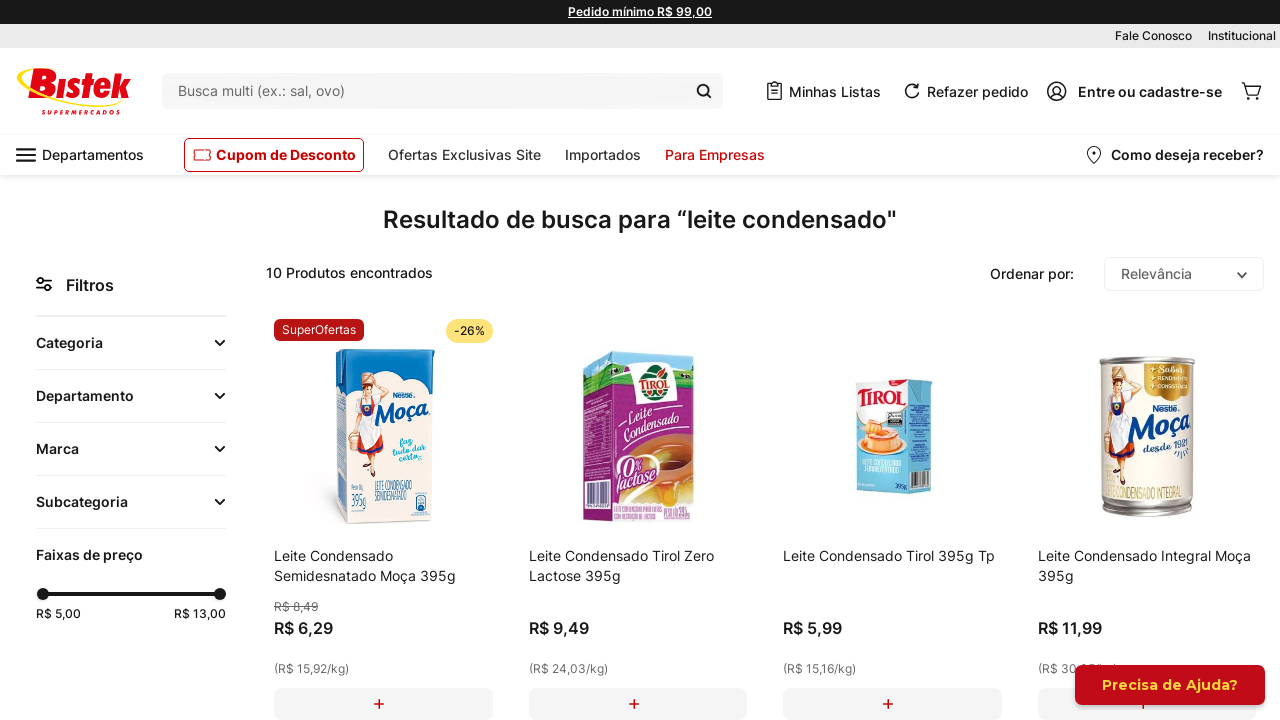

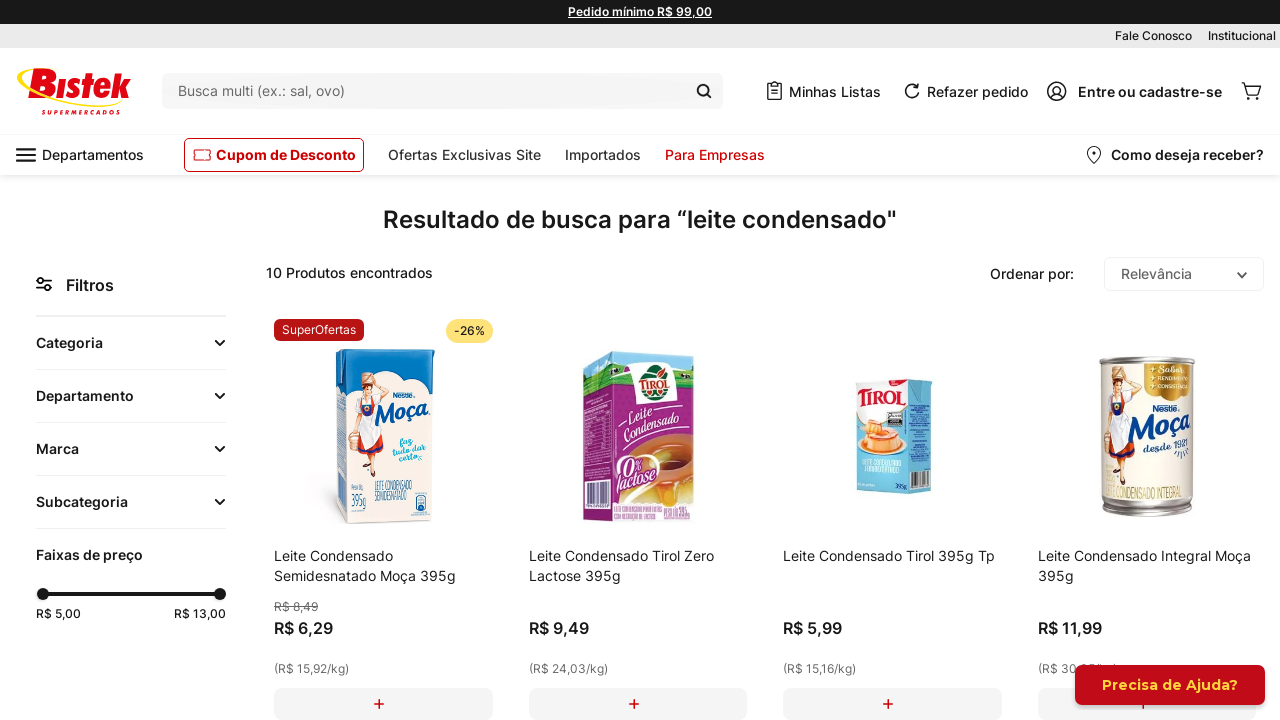